Tests opting out of A/B tests by first visiting the main site, adding an opt-out cookie before navigating to the A/B test page, then verifying the opt-out state.

Starting URL: http://the-internet.herokuapp.com

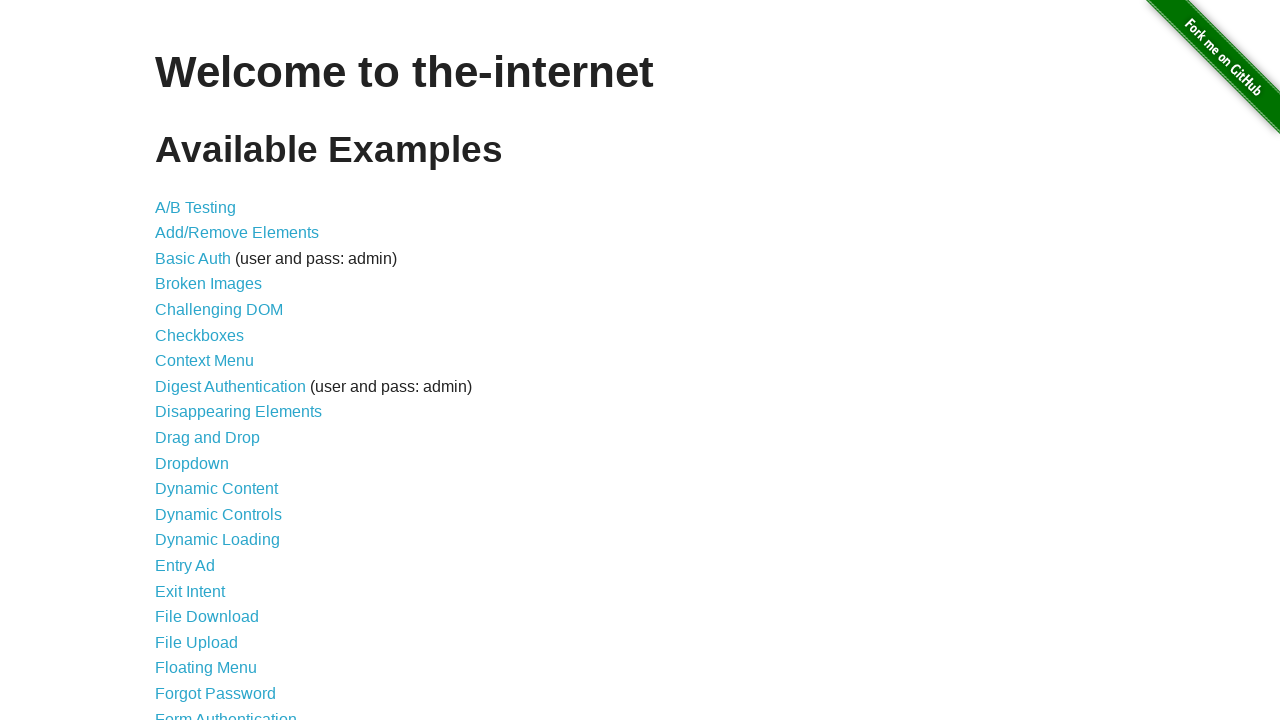

Added optimizelyOptOut cookie to opt out of A/B tests
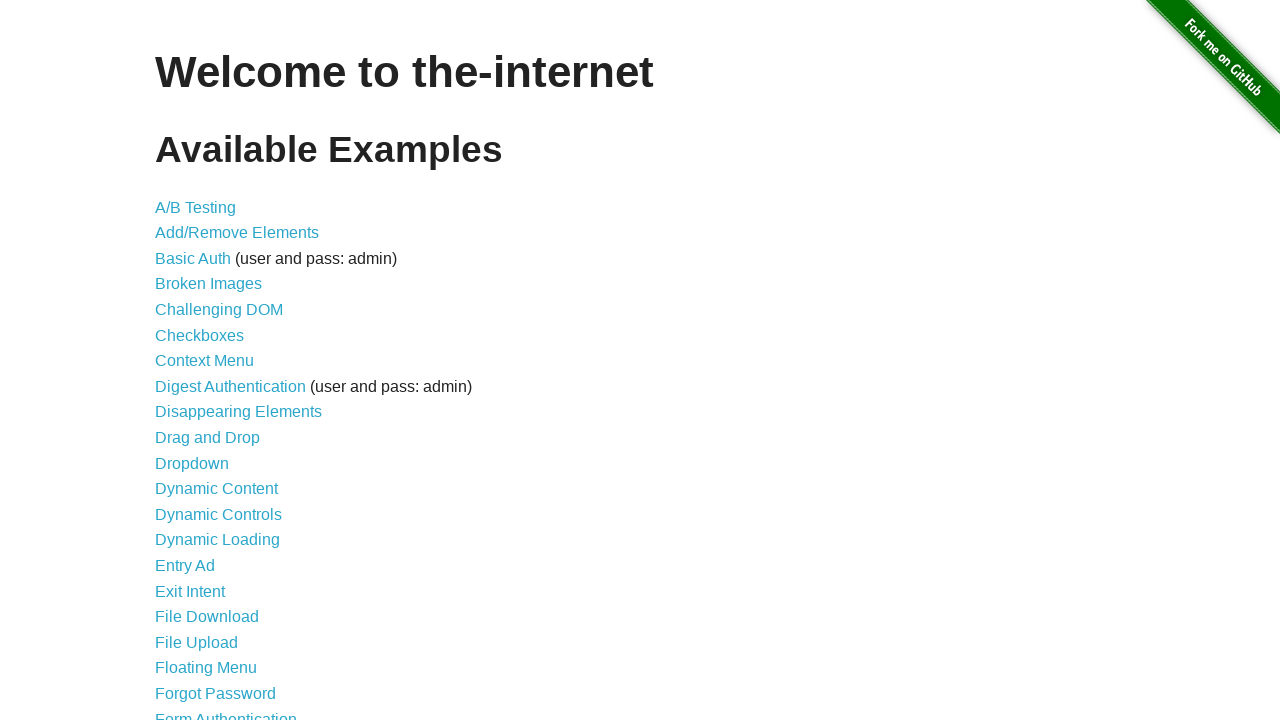

Navigated to A/B test page
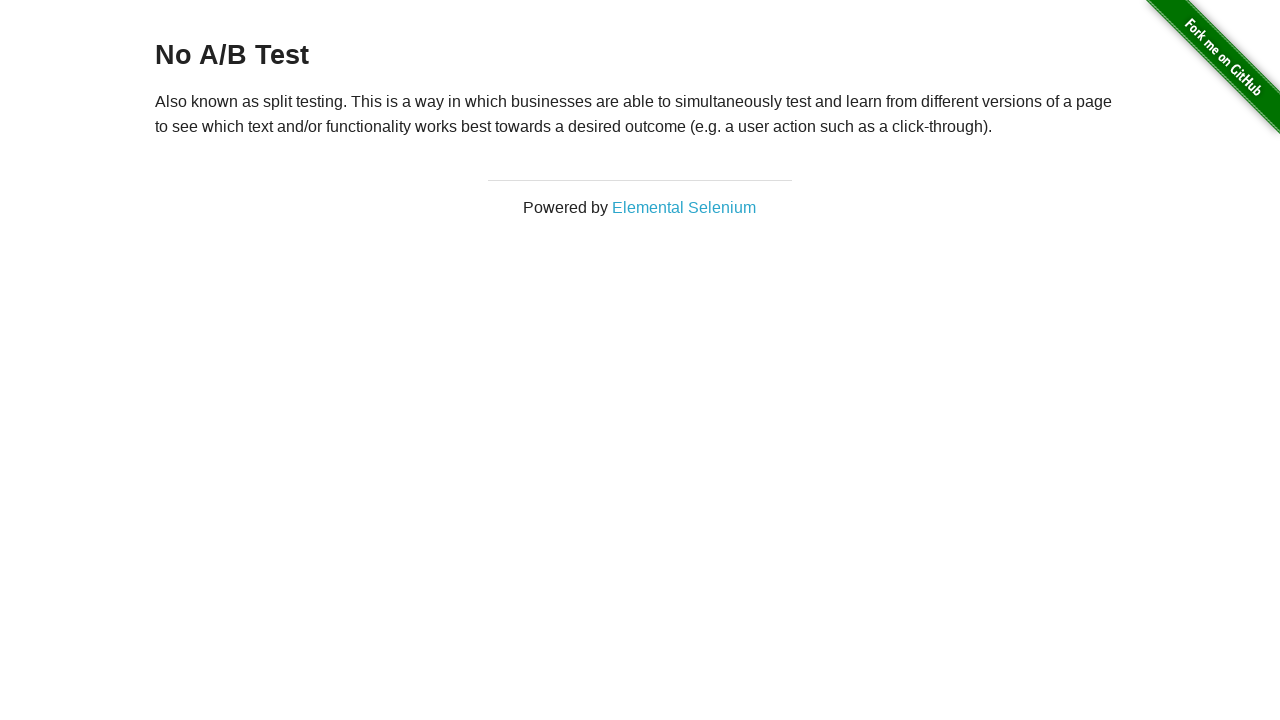

Retrieved heading text from A/B test page
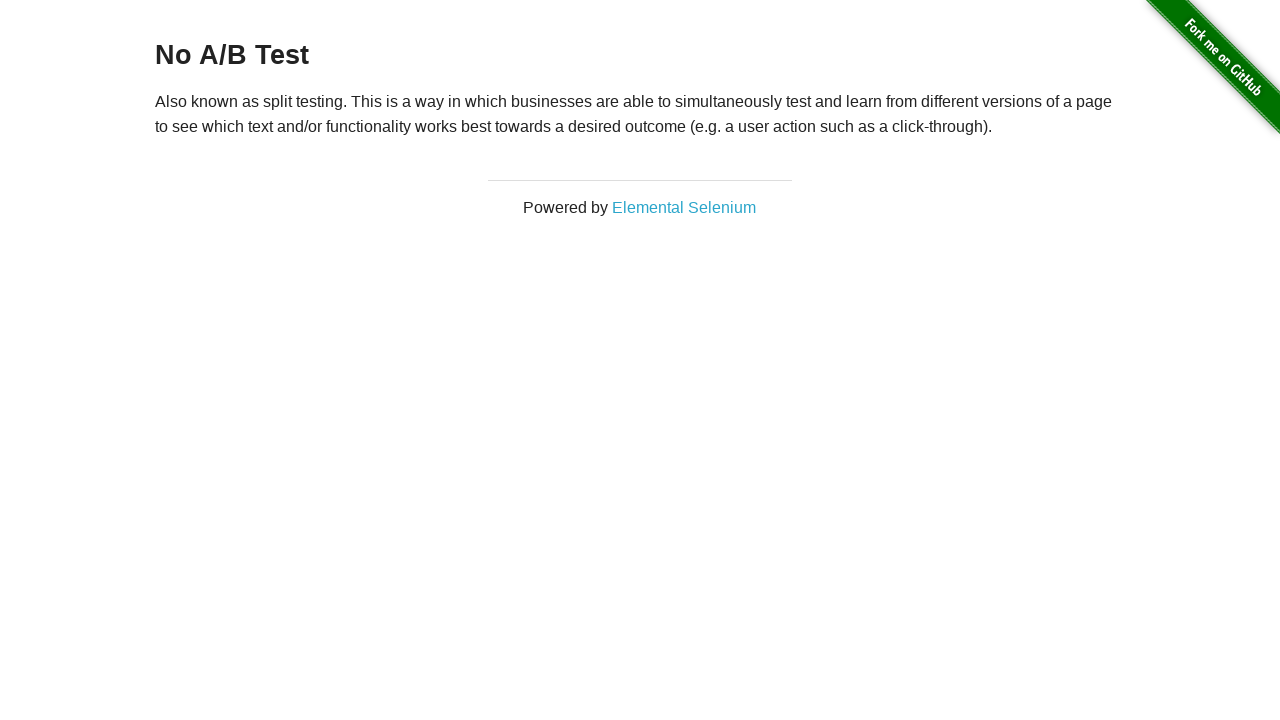

Verified opt-out state: heading confirms 'No A/B Test'
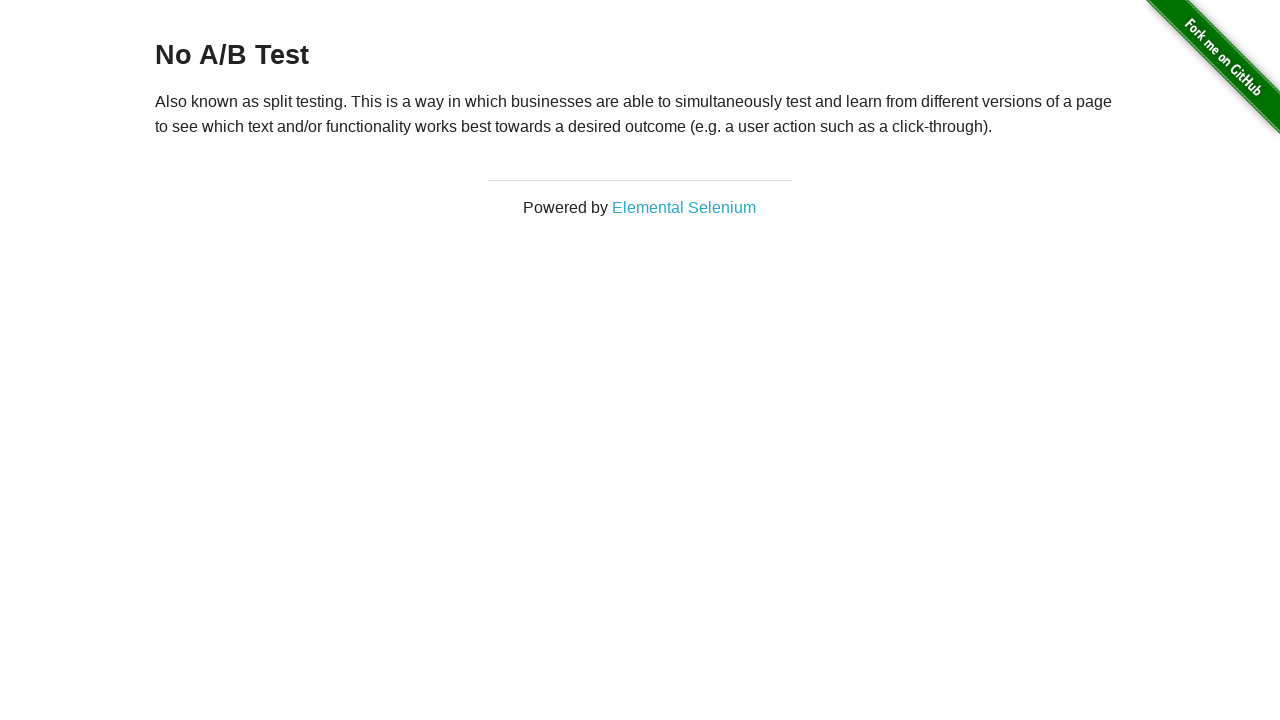

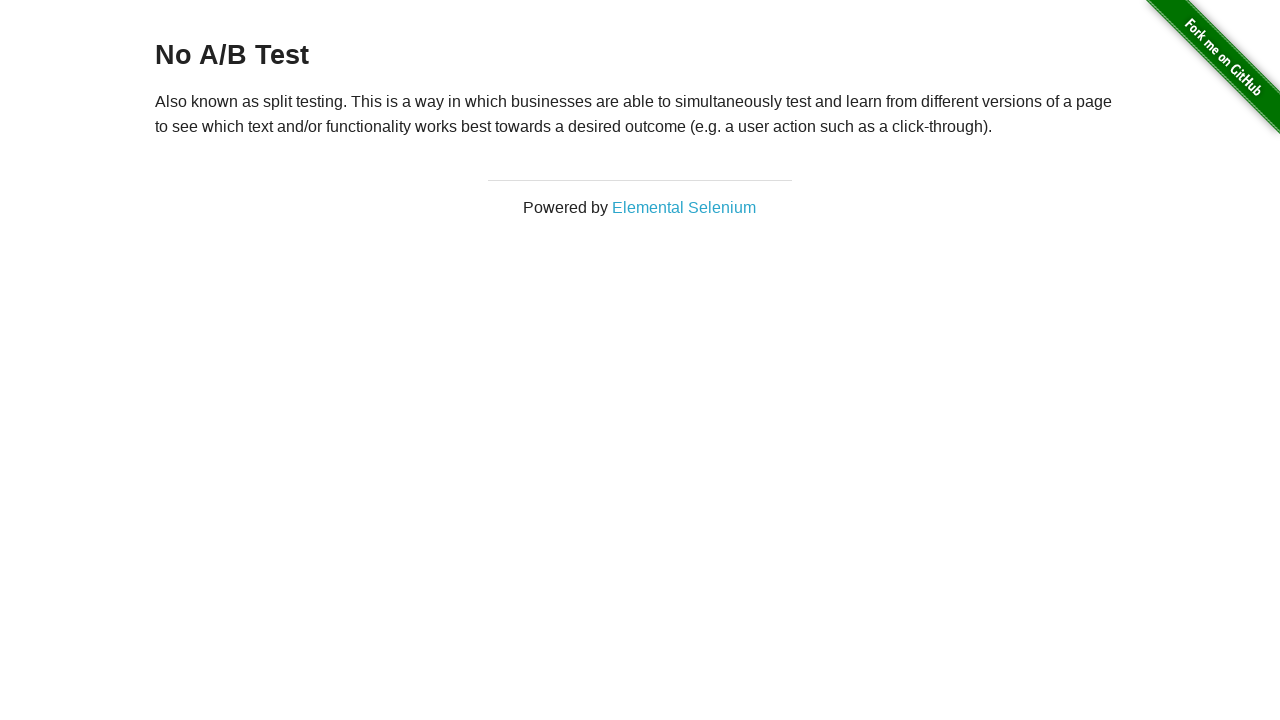